Tests hyperlink navigation by clicking through various HTTP status code links (200, 301, 404, 500) and verifying the correct pages load with expected content.

Starting URL: https://the-internet.herokuapp.com/status_codes

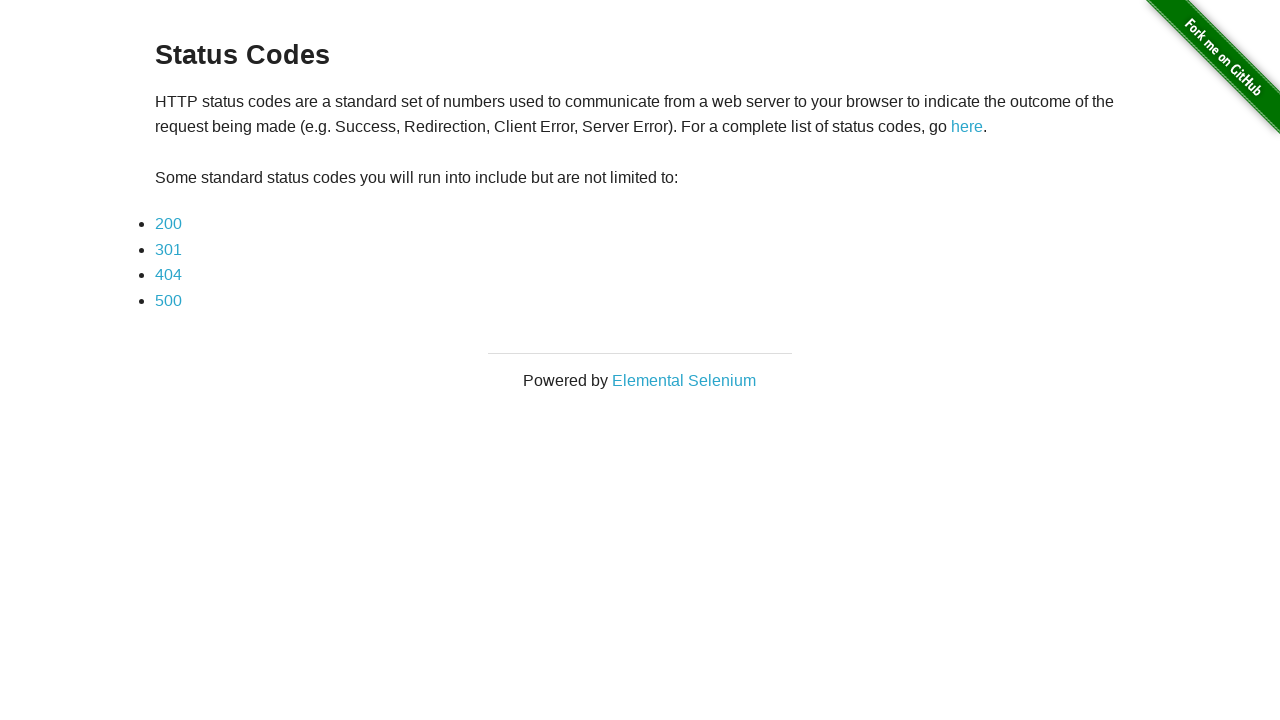

Clicked link to 200 status code page at (168, 224) on a[href='status_codes/200']
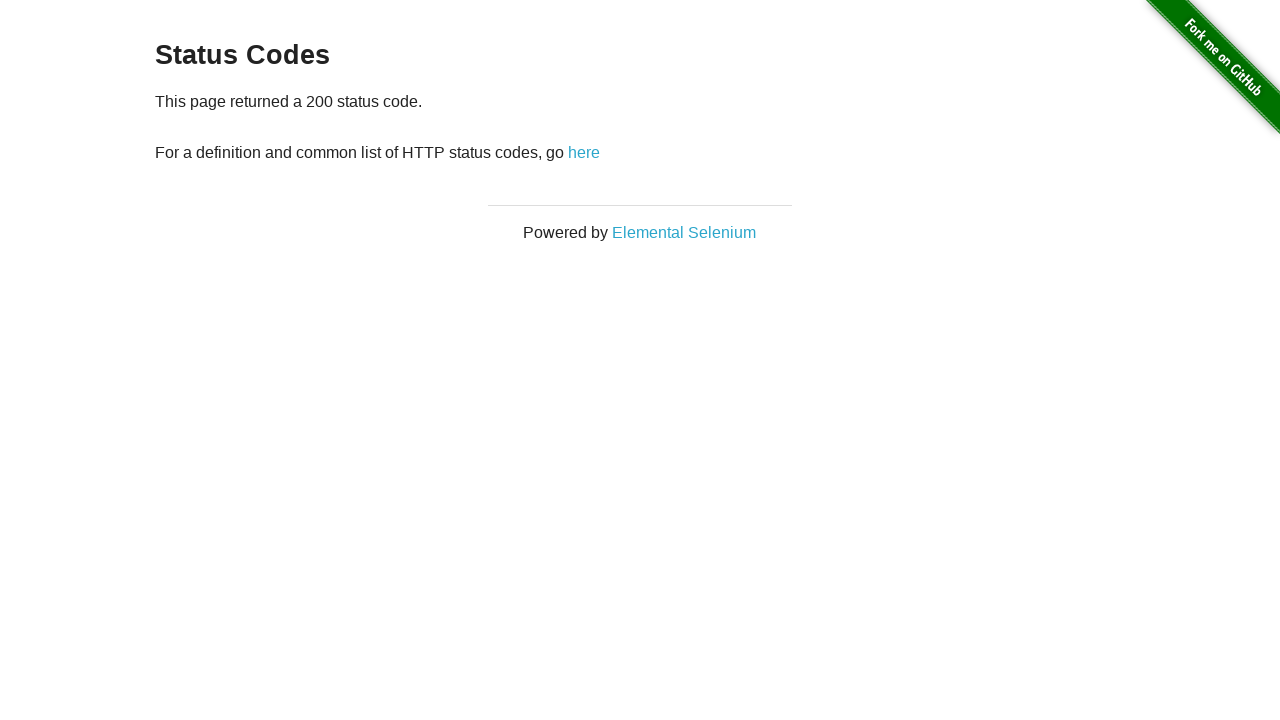

200 status code page content loaded
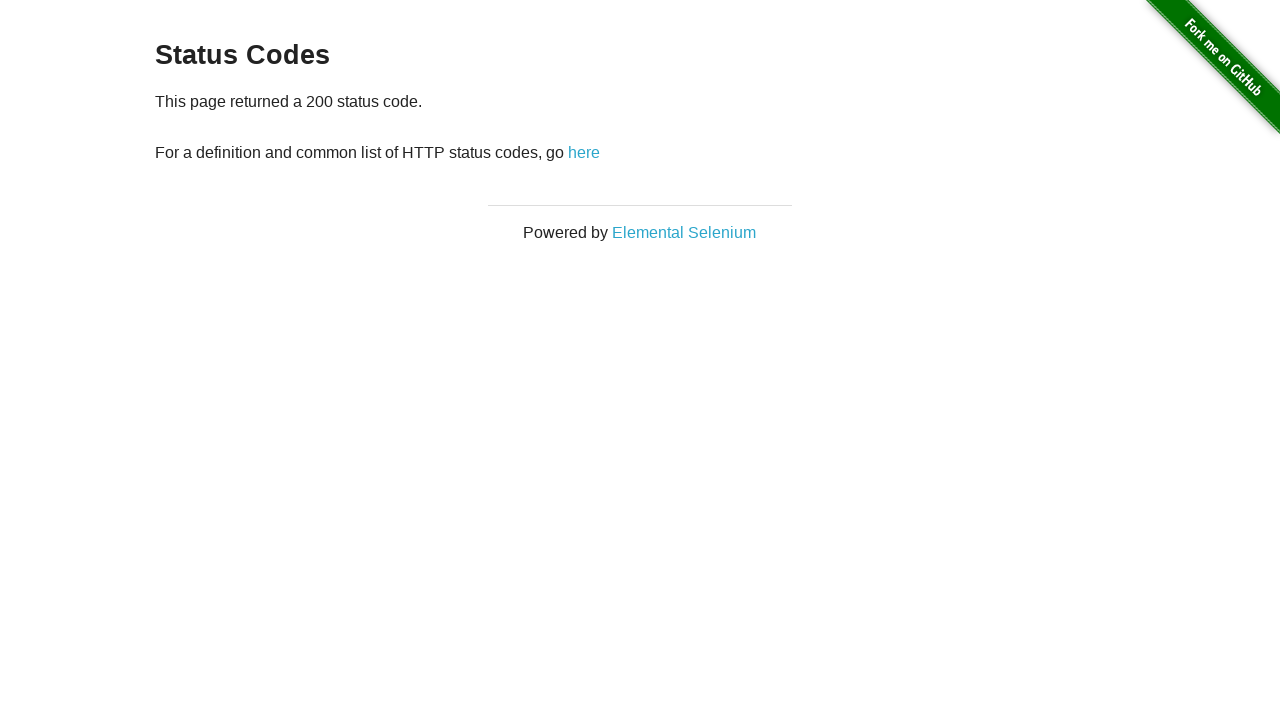

Clicked 'here' link to navigate back to status codes list at (584, 152) on a:has-text('here')
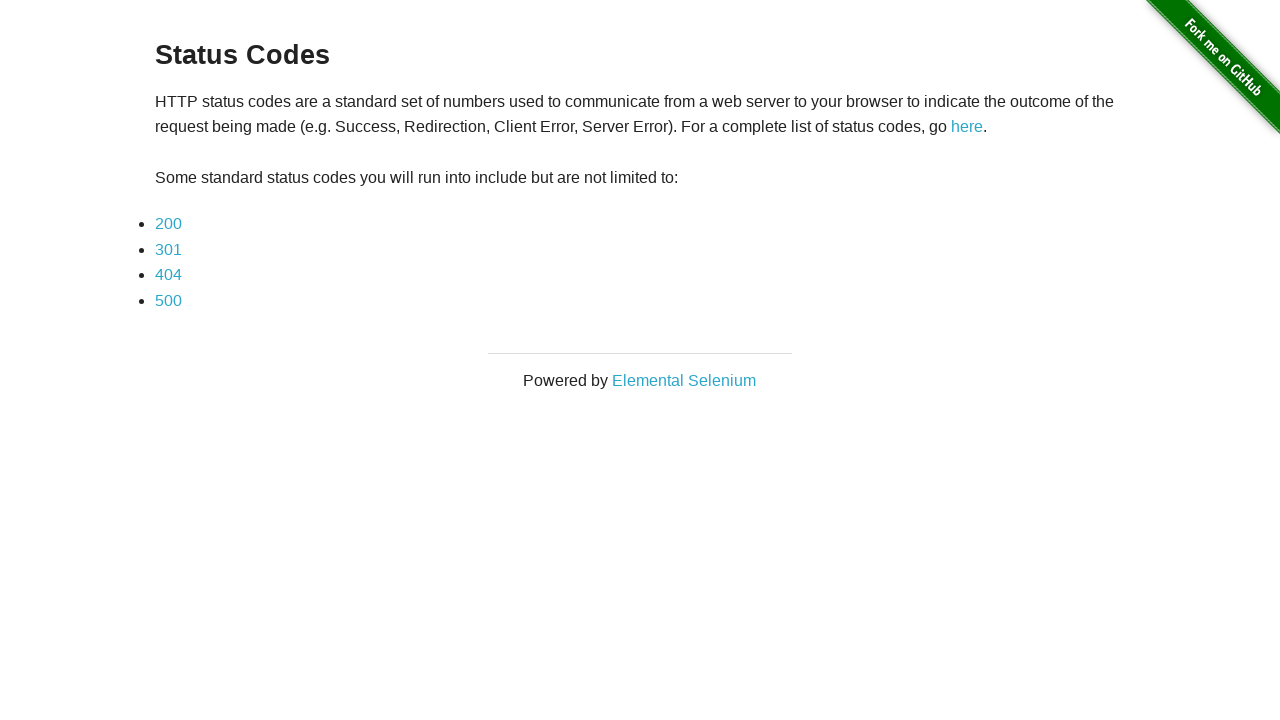

Clicked link to 301 status code page at (168, 249) on a:has-text('301')
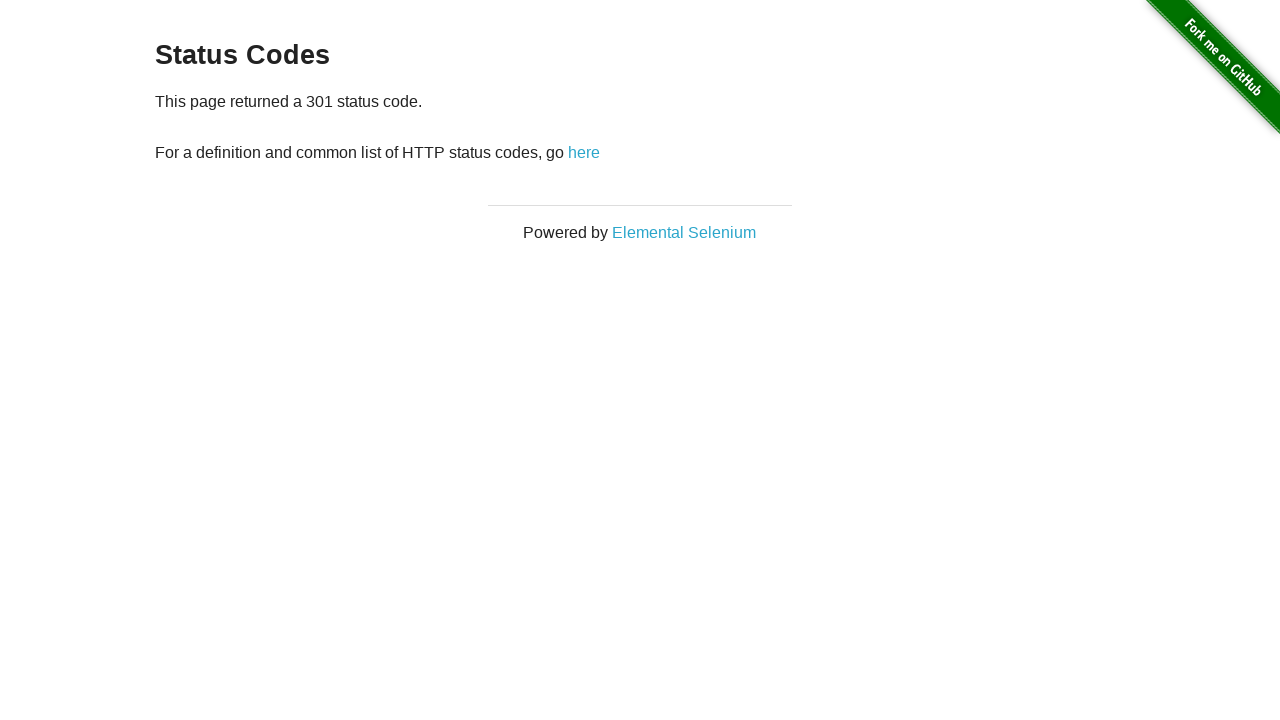

301 status code page content loaded
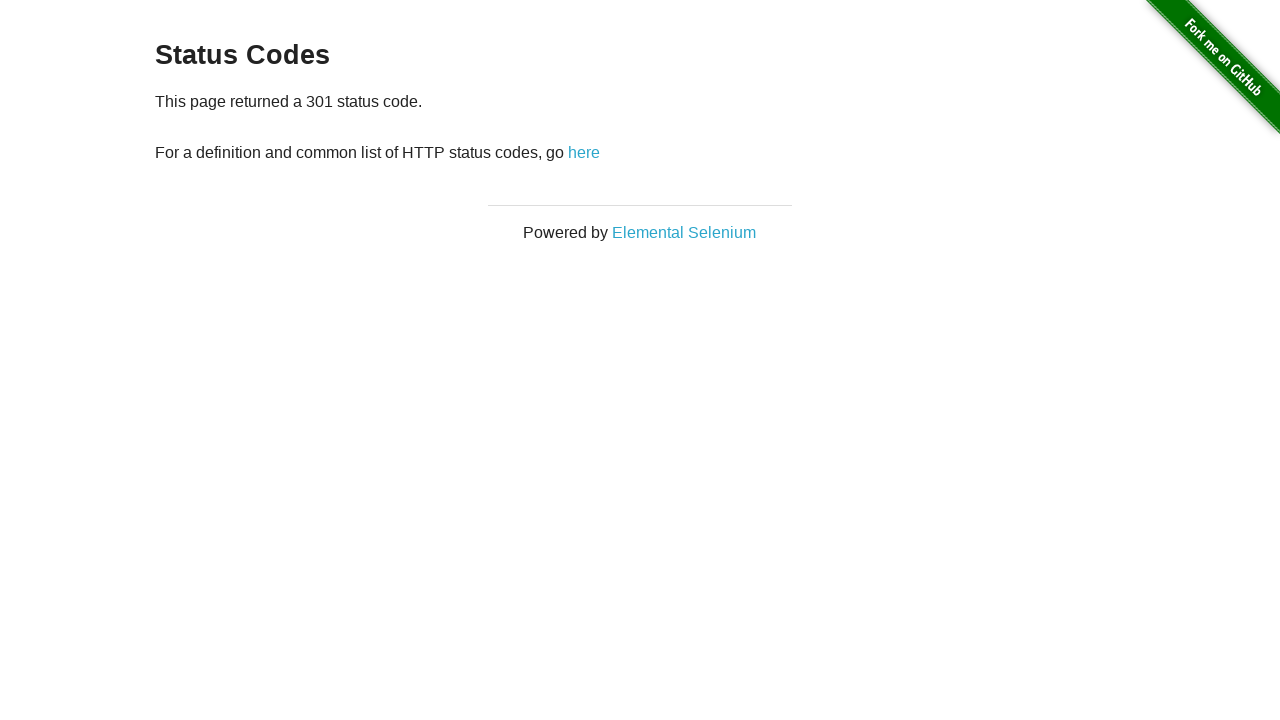

Clicked 'here' link to navigate back to status codes list at (584, 152) on a:has-text('here')
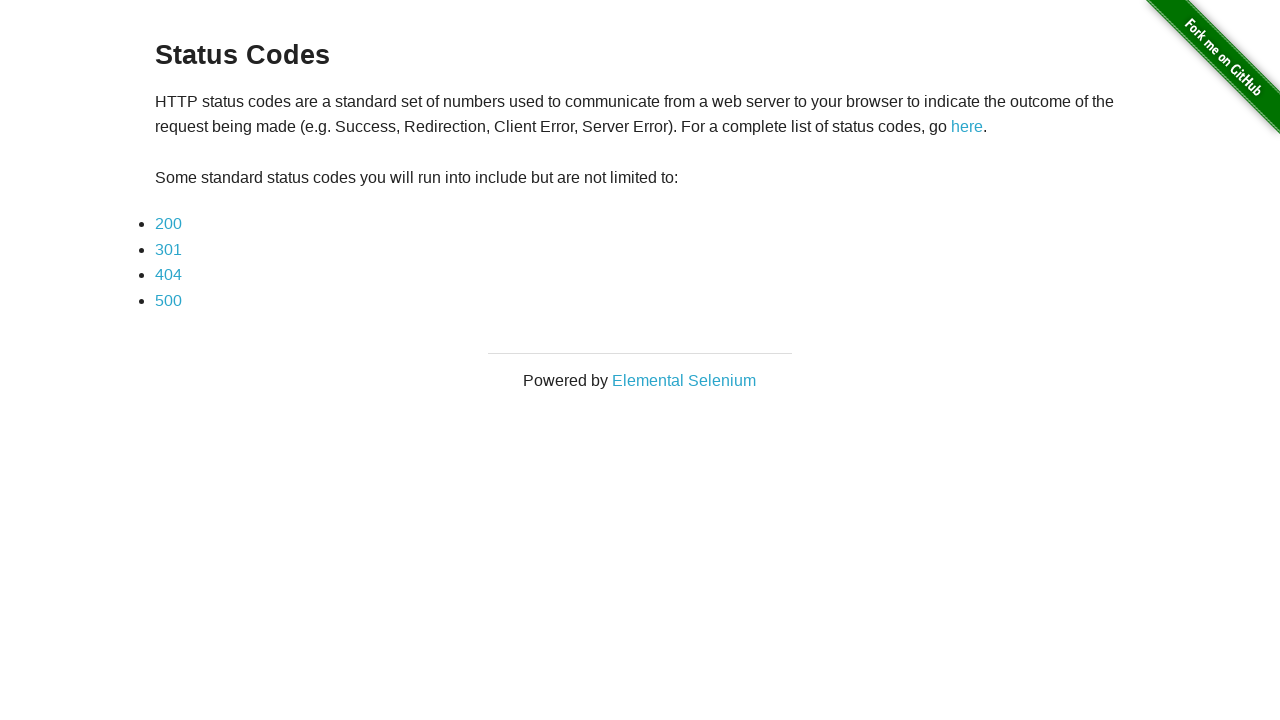

Clicked link to 404 status code page at (168, 275) on a:has-text('404')
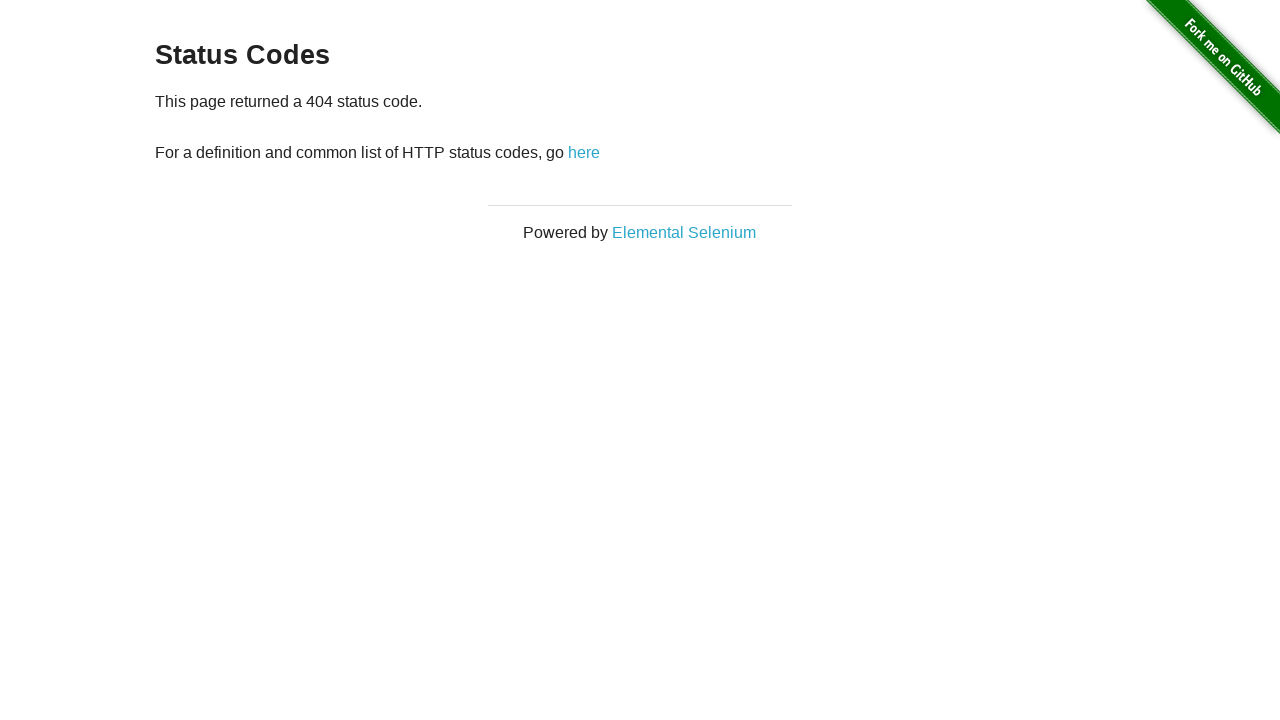

404 status code page content loaded
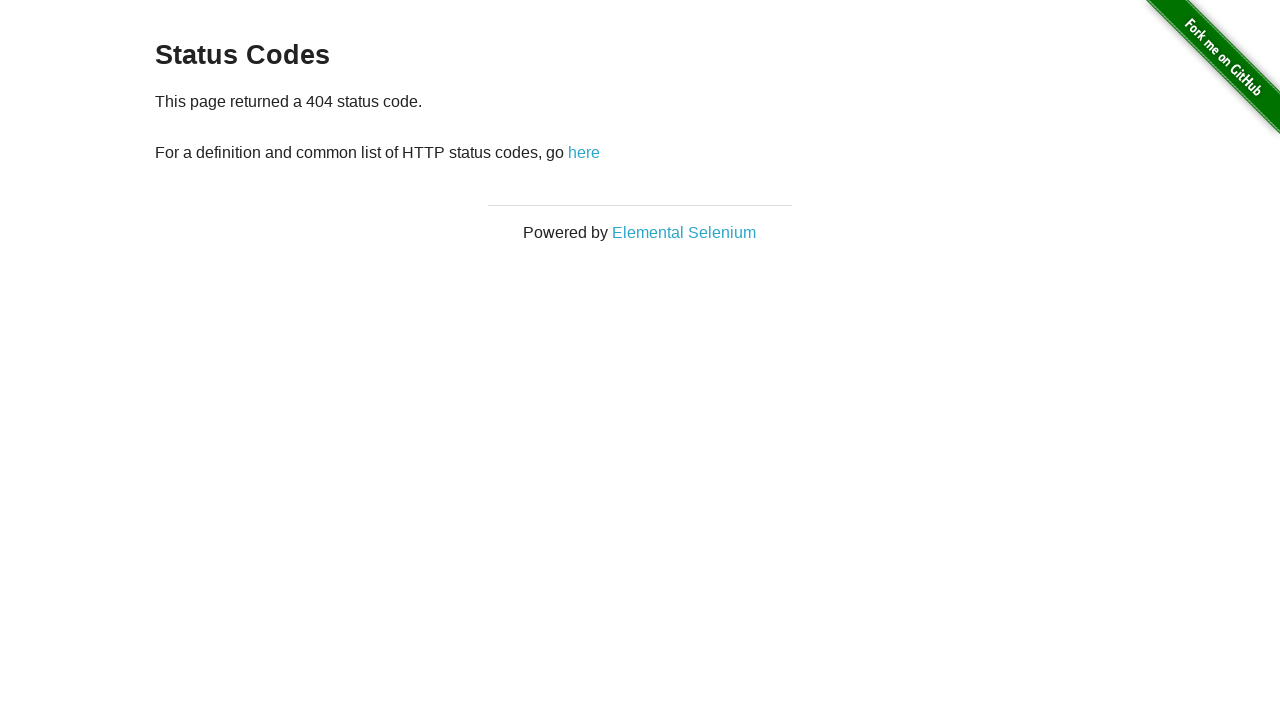

Clicked 'here' link to navigate back to status codes list at (584, 152) on a:has-text('here')
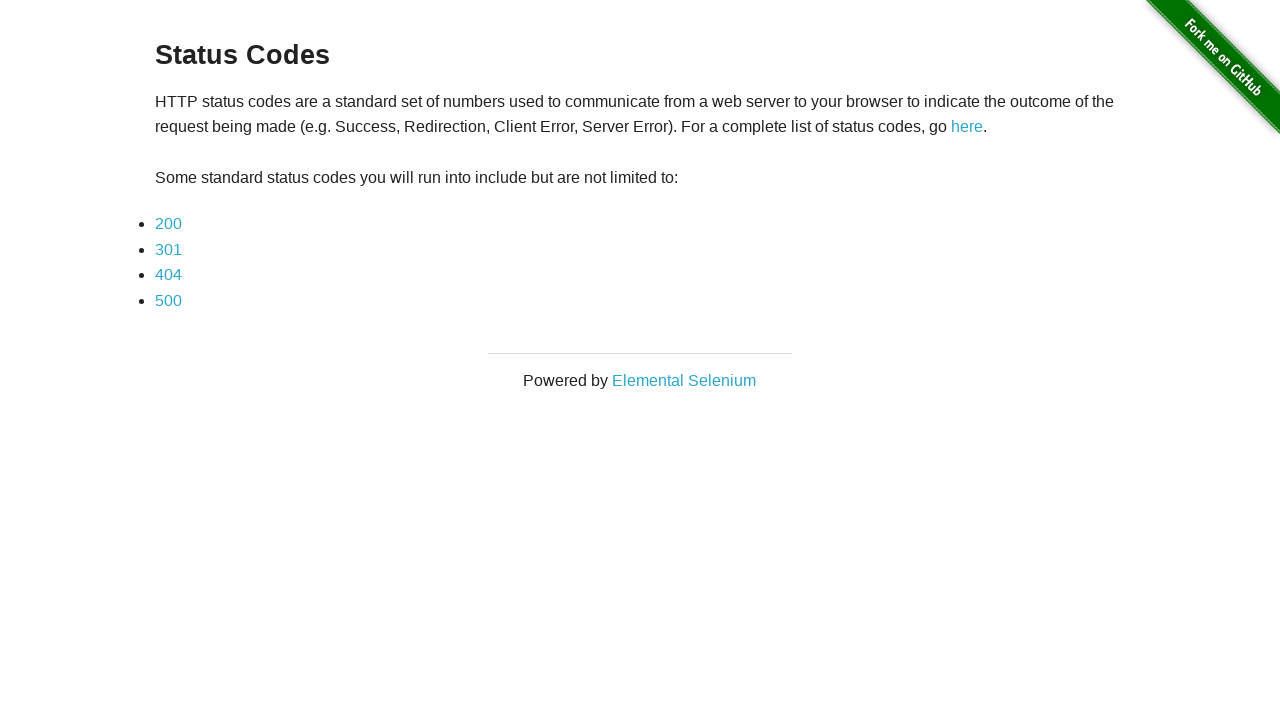

Clicked link to 500 status code page at (168, 300) on a:has-text('500')
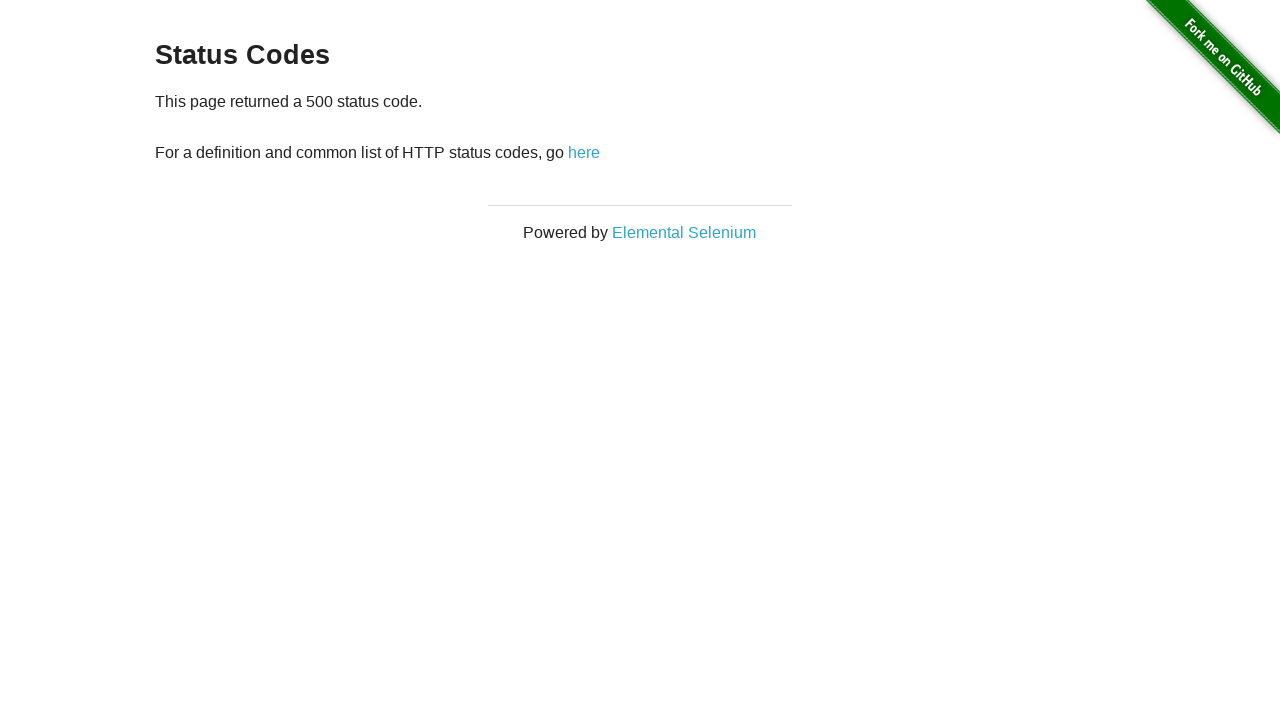

500 status code page content loaded
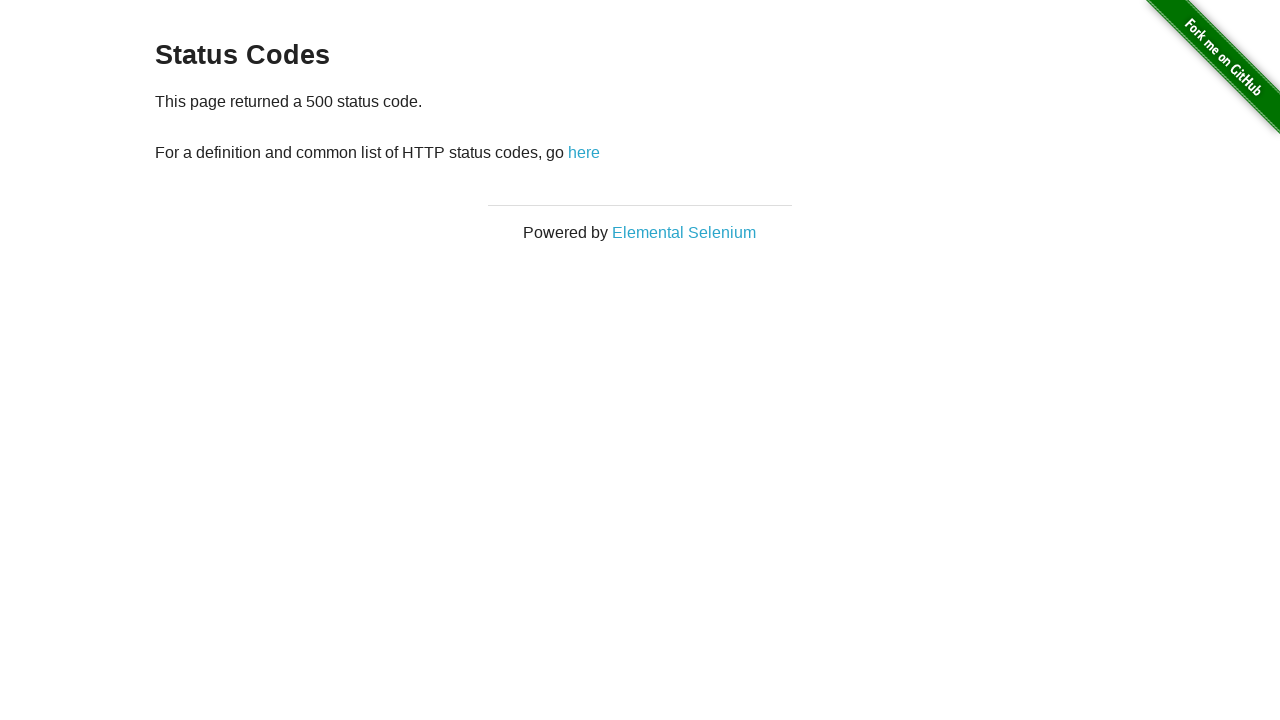

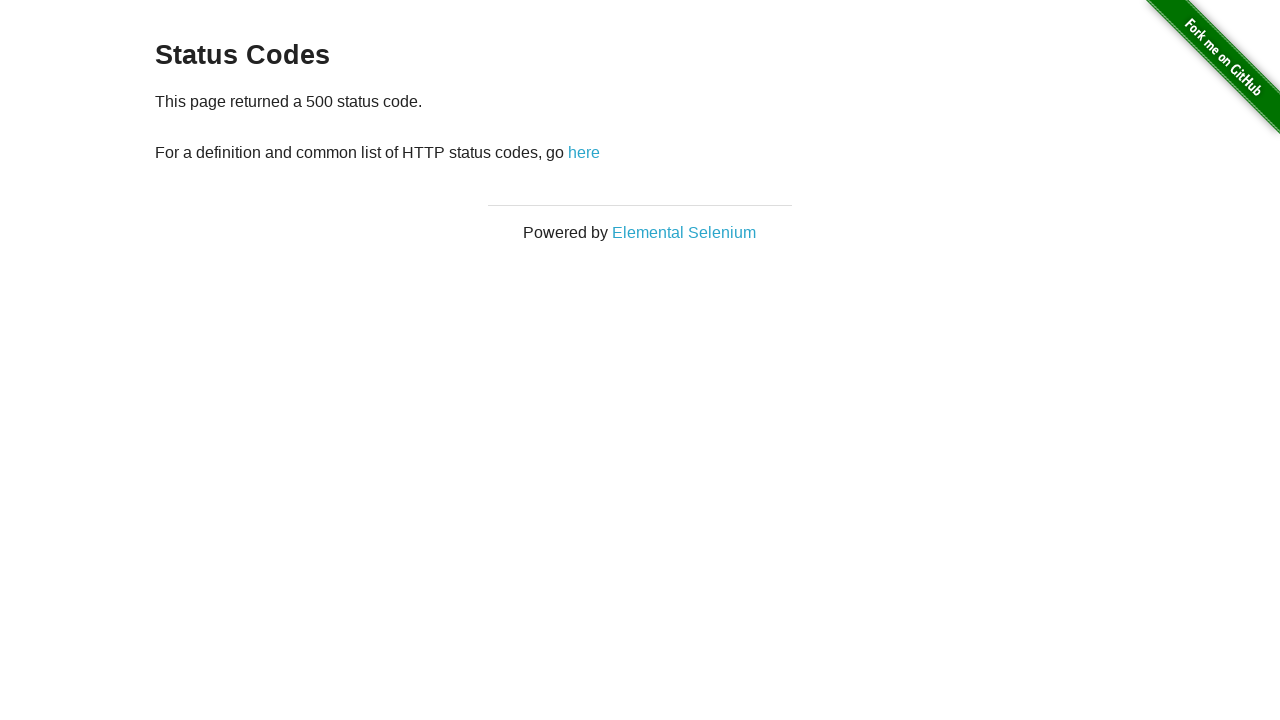